Tests searching for a customer by last name using the search input field

Starting URL: https://www.globalsqa.com/angularJs-protractor/BankingProject/#/manager

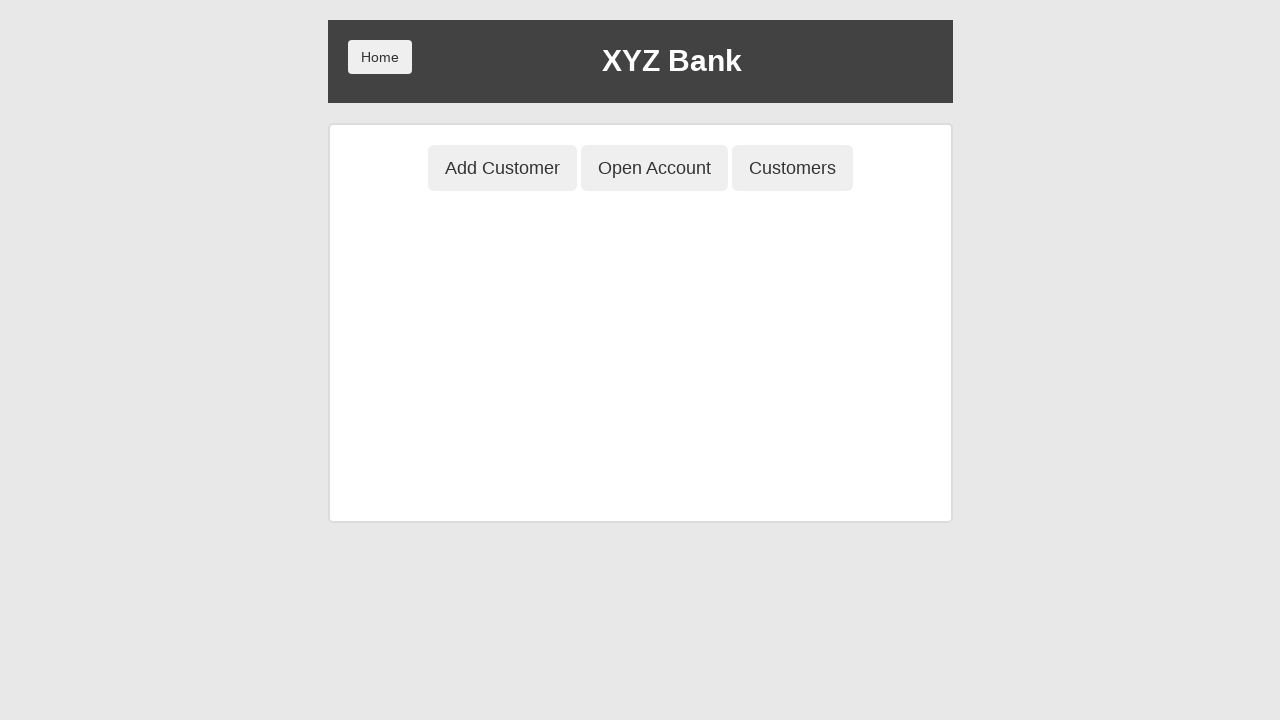

Clicked Customers button to navigate to customer list at (792, 168) on button[ng-class='btnClass3']
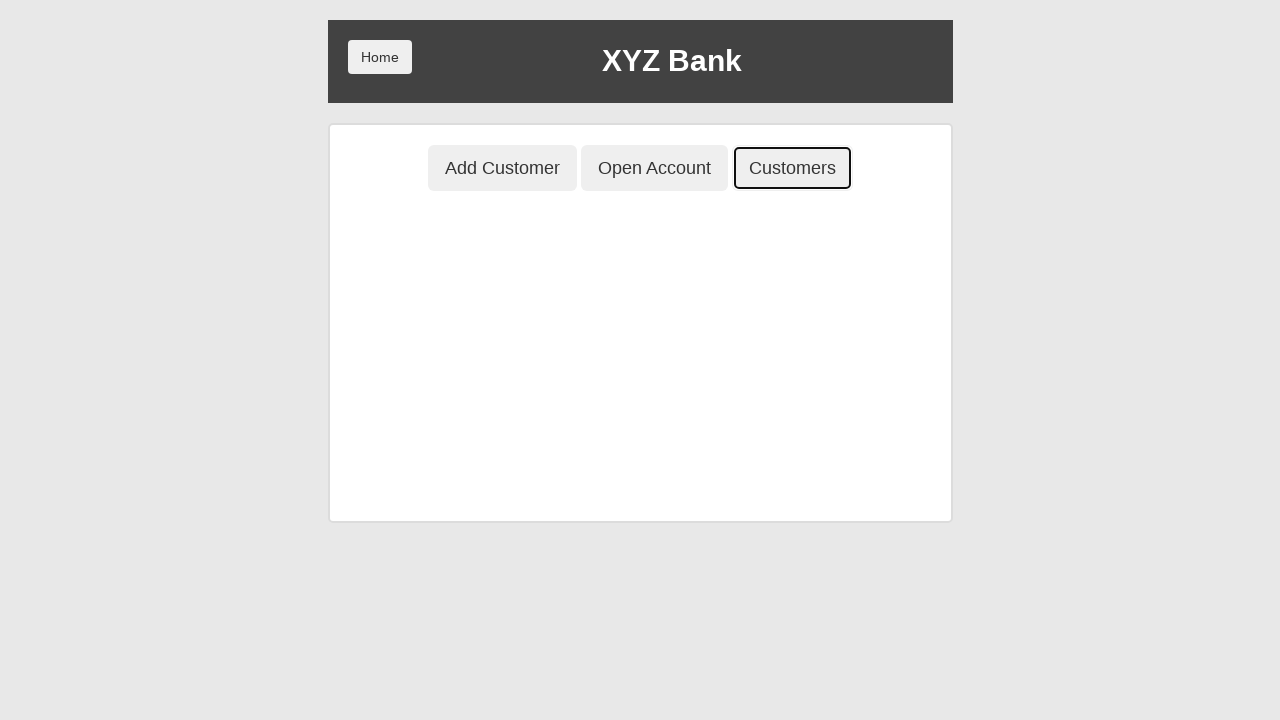

Customer list table loaded successfully
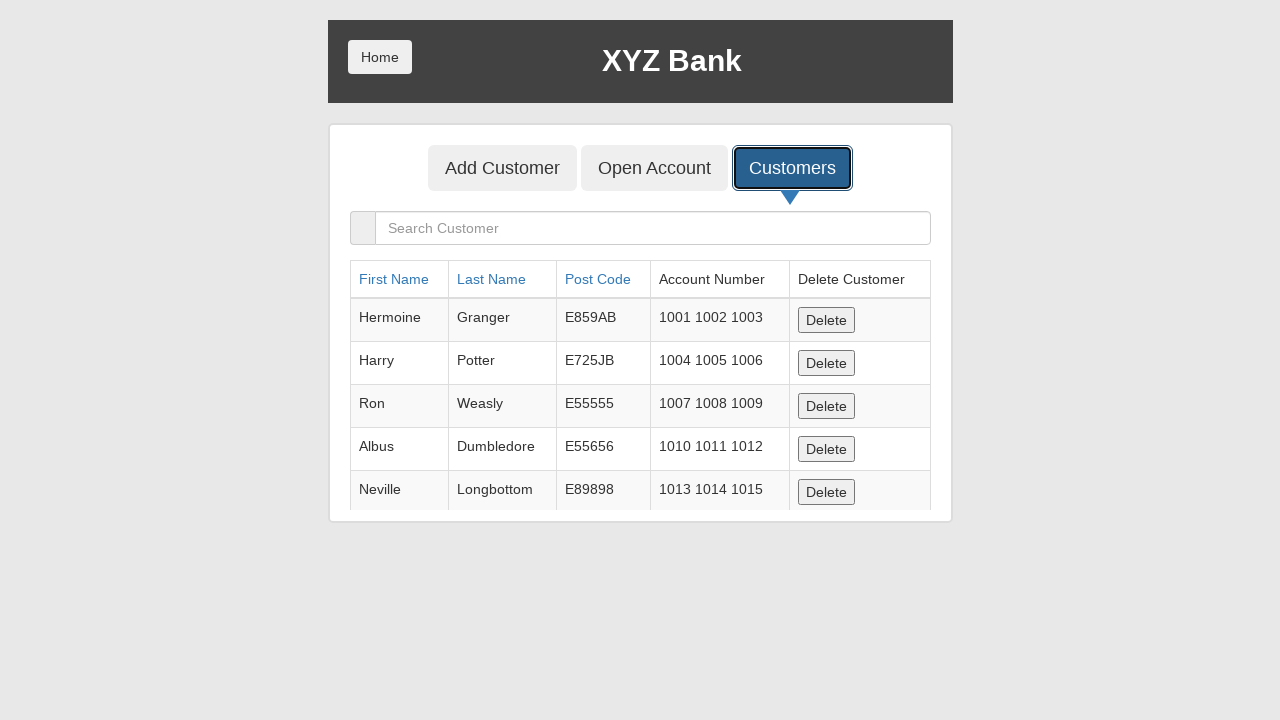

Entered 'Potter' in search field to filter customers by last name on input[ng-model='searchCustomer']
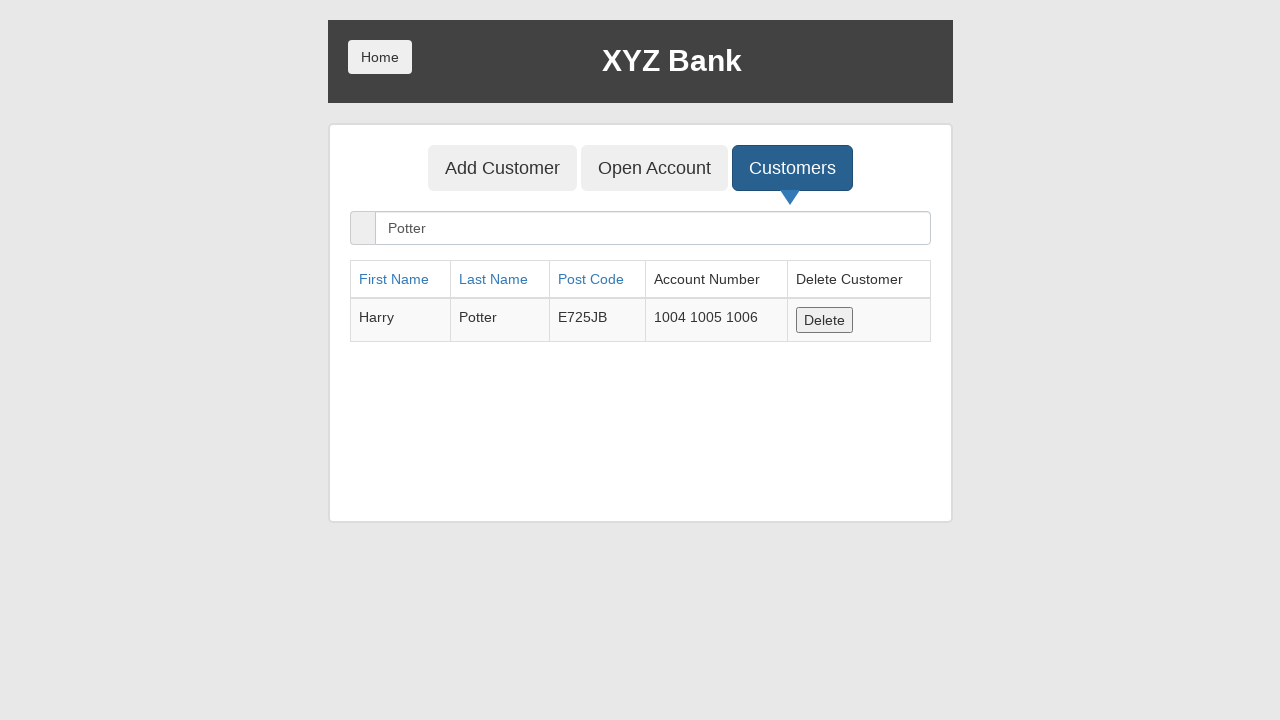

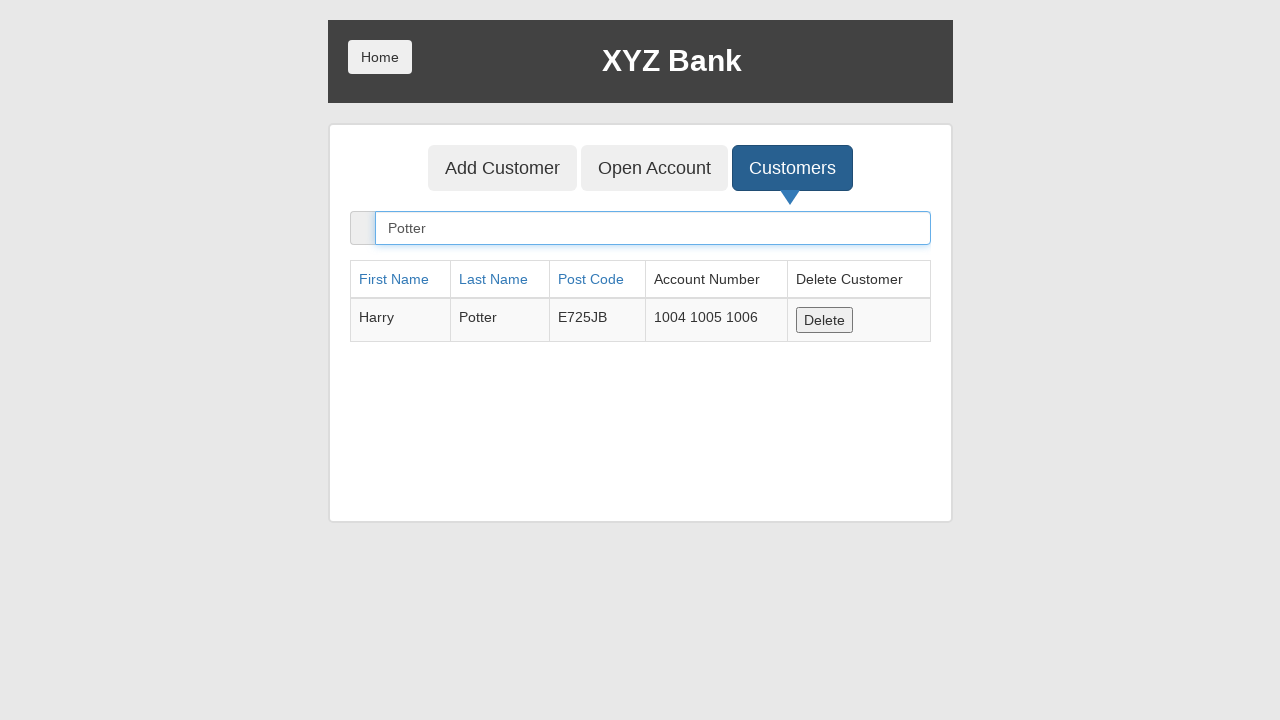